Tests various wait conditions including waiting for elements to become visible, hidden, and changed.

Starting URL: https://www.leafground.com/waits.xhtml

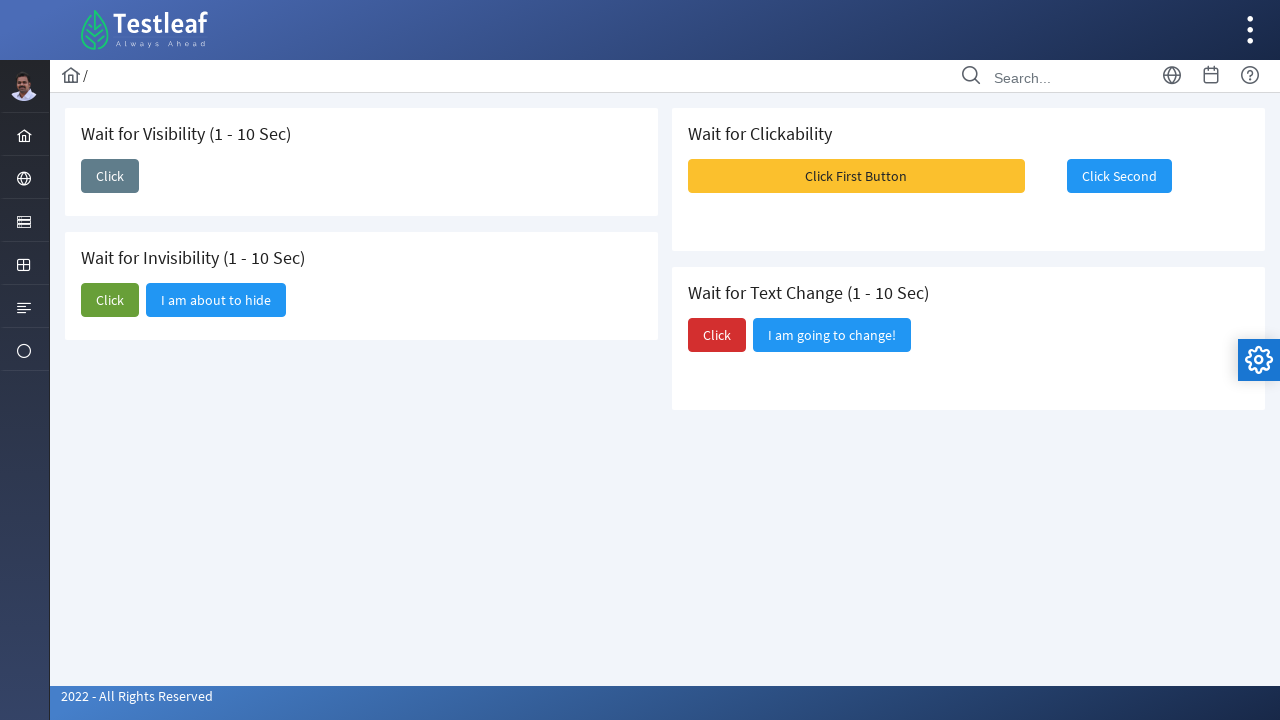

Waited for 'Wait for Visibility (1 - 10 Sec)' card header to load
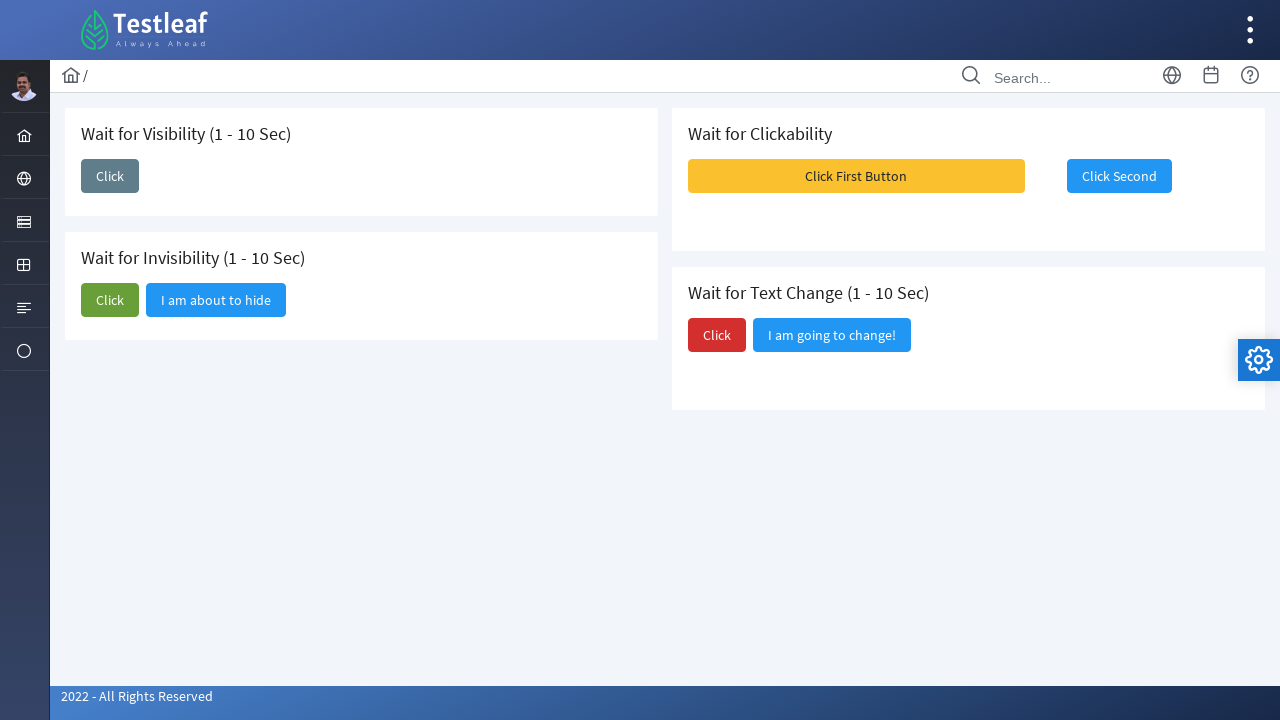

Clicked the first 'Click' button to trigger visibility test at (110, 176) on [type="submit"] span >> internal:has-text="Click"i >> nth=0
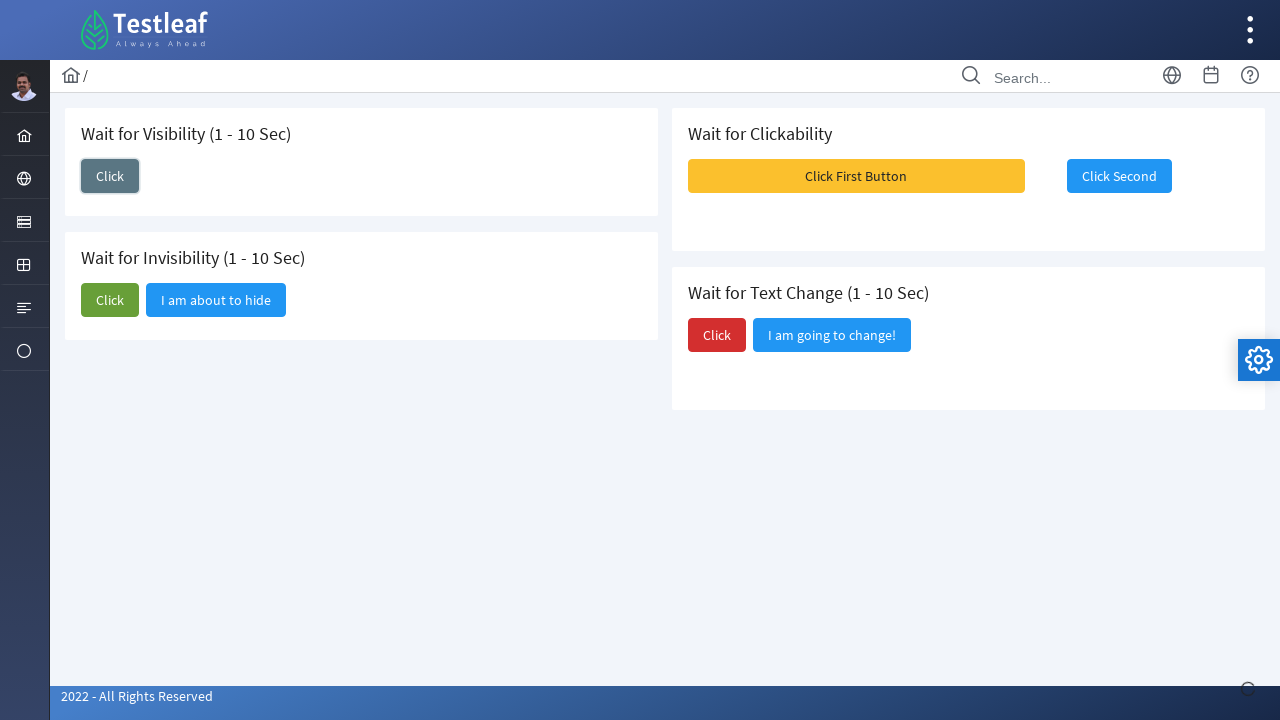

Verified 'I am here' element became visible within 10 seconds
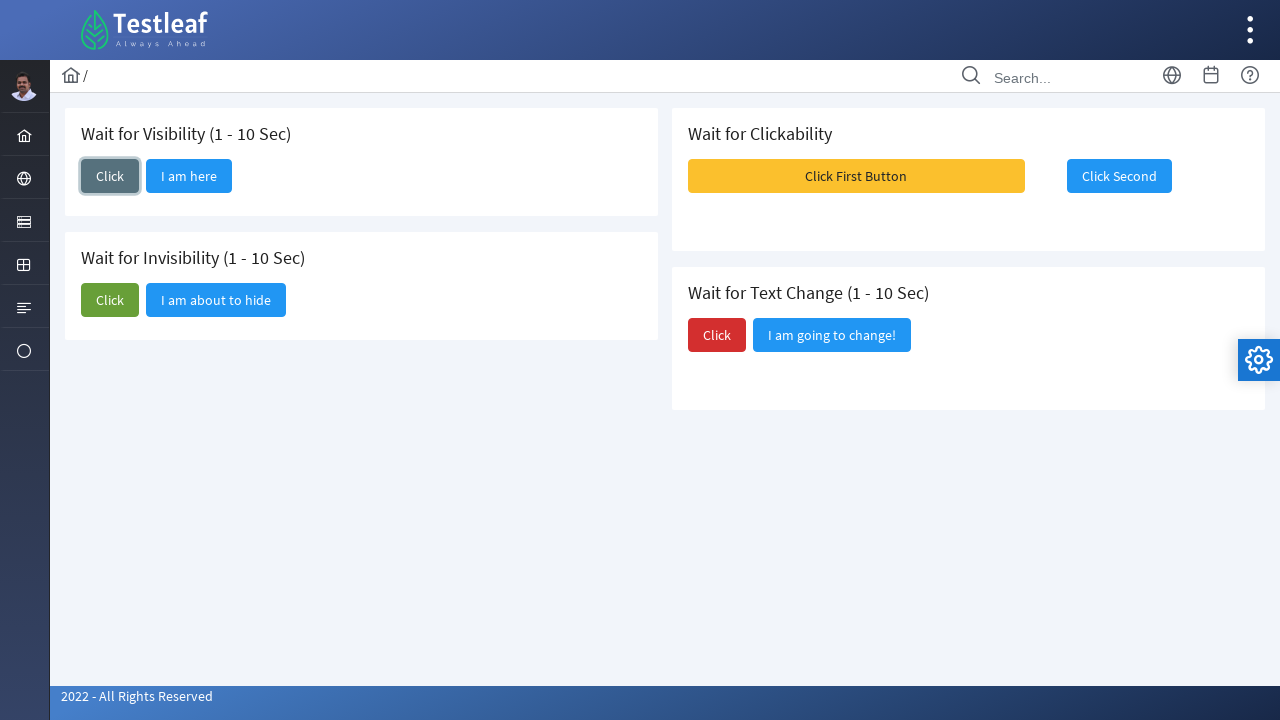

Clicked 'Click' button to trigger hide test at (110, 300) on [id*="show1"] span >> internal:has-text="Click"i
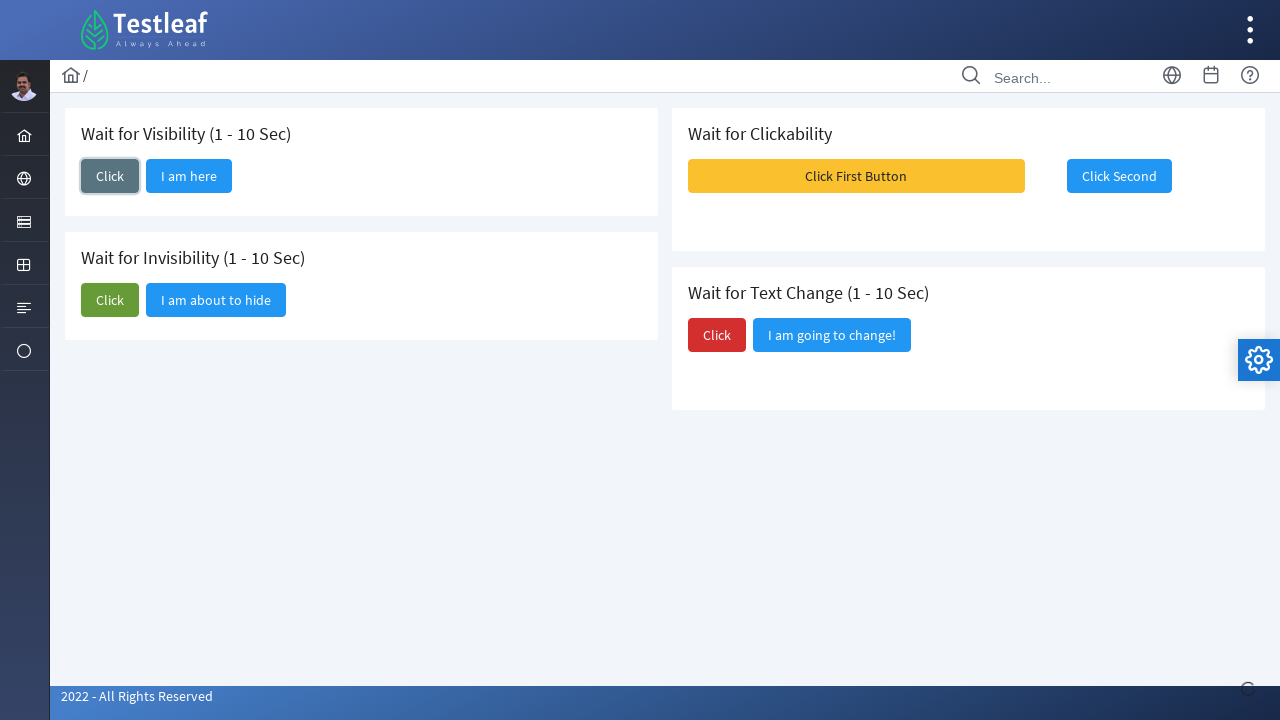

Verified 'I am about to hide' element became hidden within 10 seconds
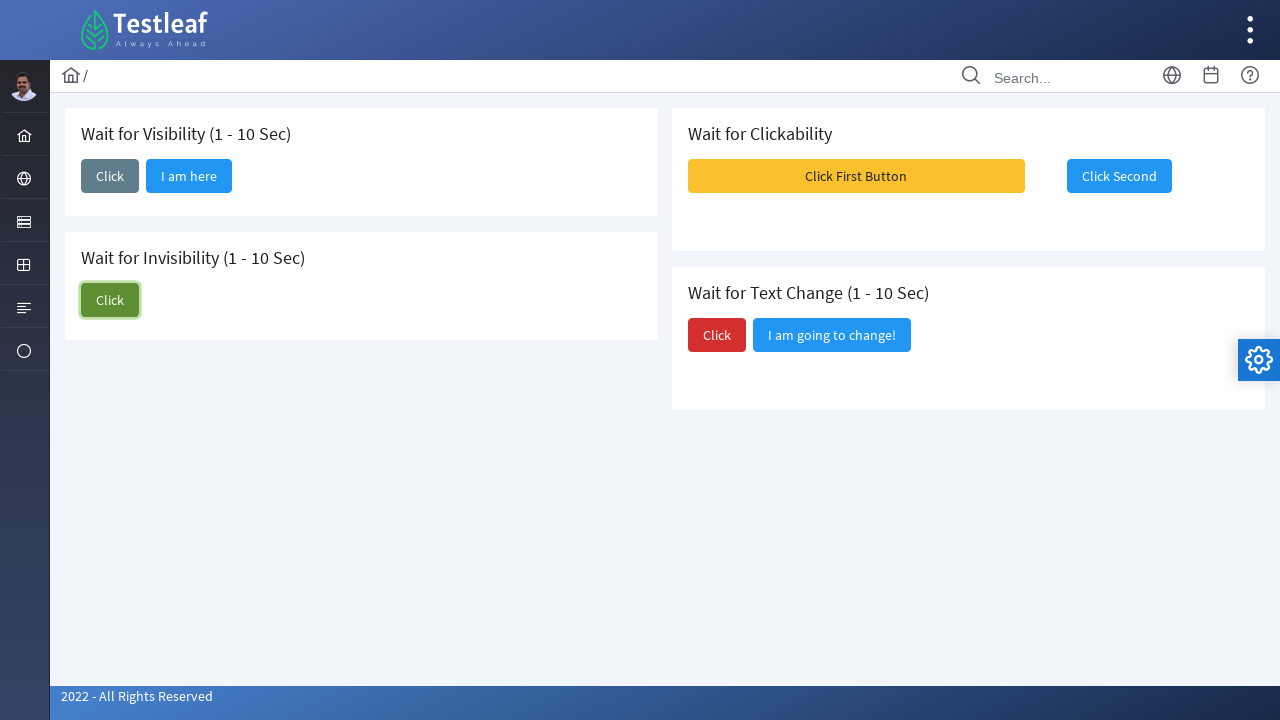

Verified 'I am going to change!' element is visible before change
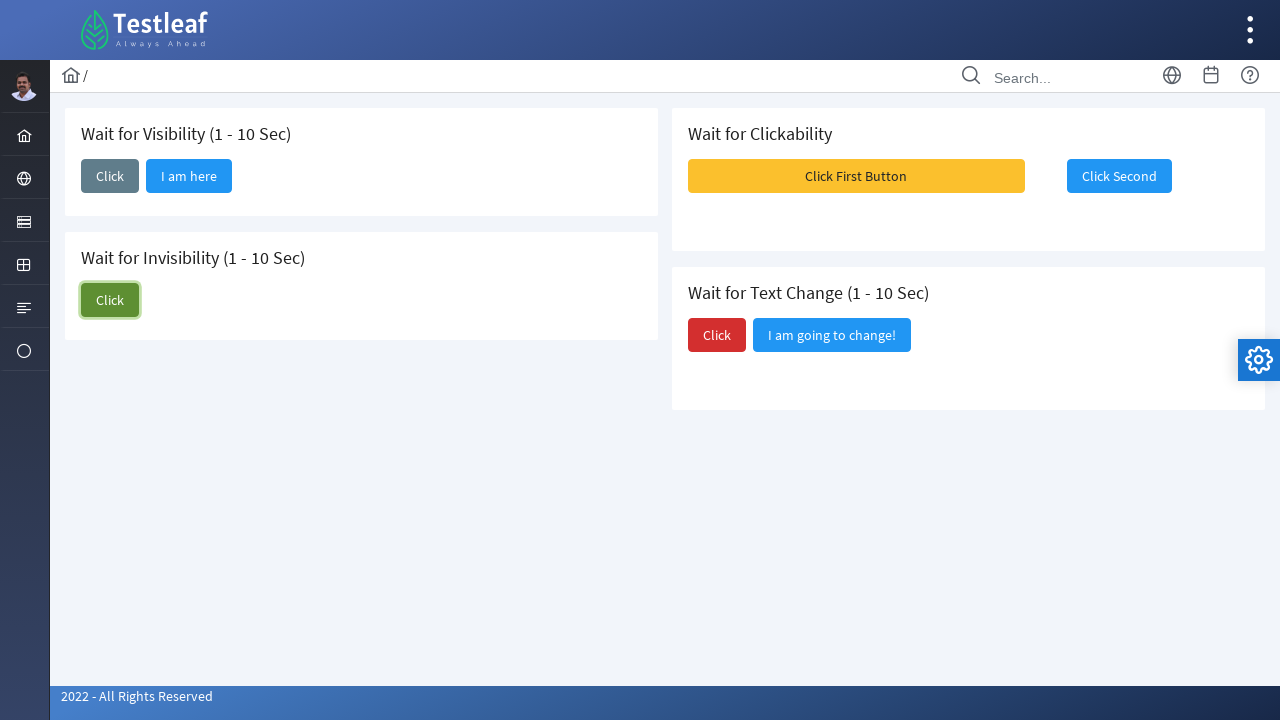

Clicked the last 'Click' button to trigger element change at (717, 335) on [type="submit"] span >> internal:has-text="Click"i >> nth=-1
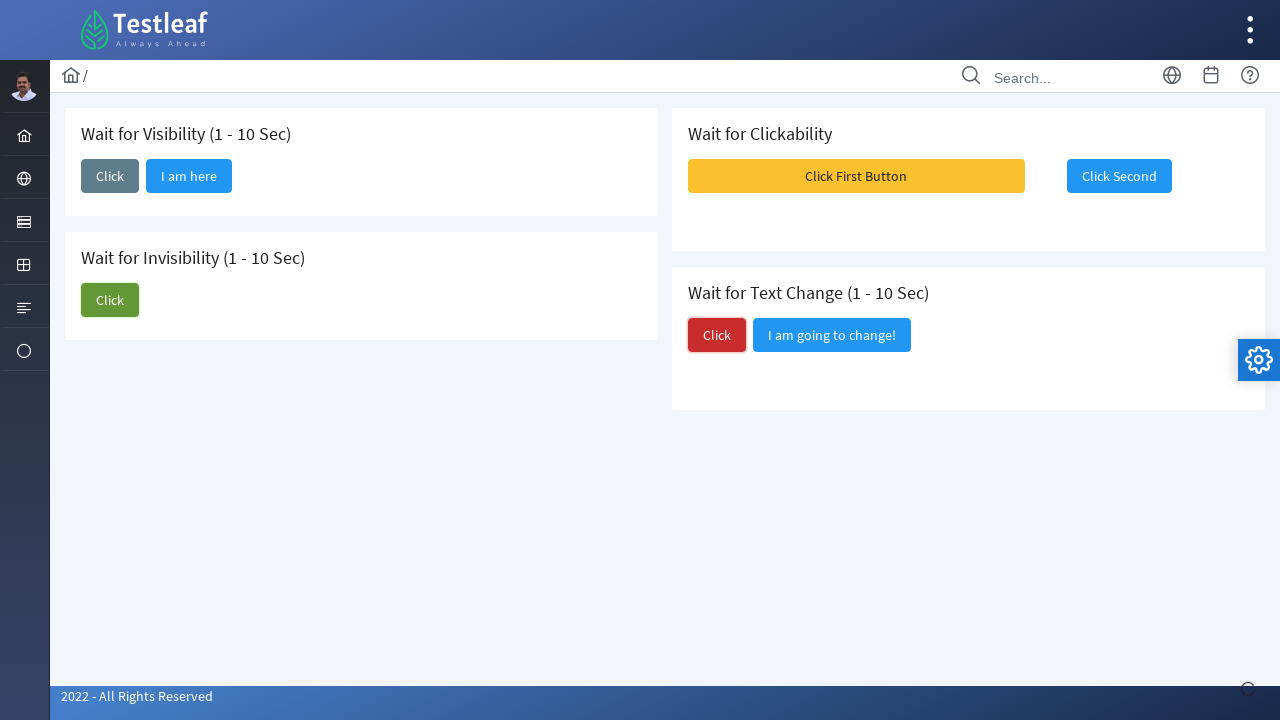

Verified 'Did you notice?' element appeared after change within 10 seconds
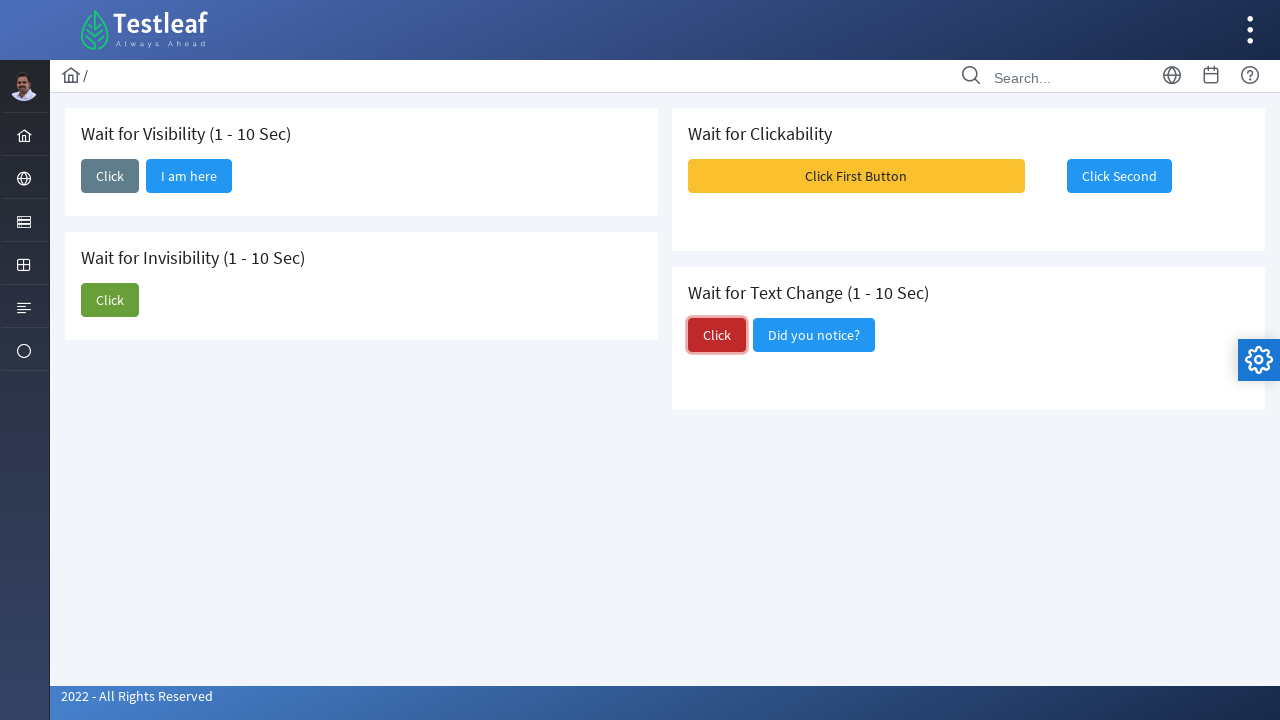

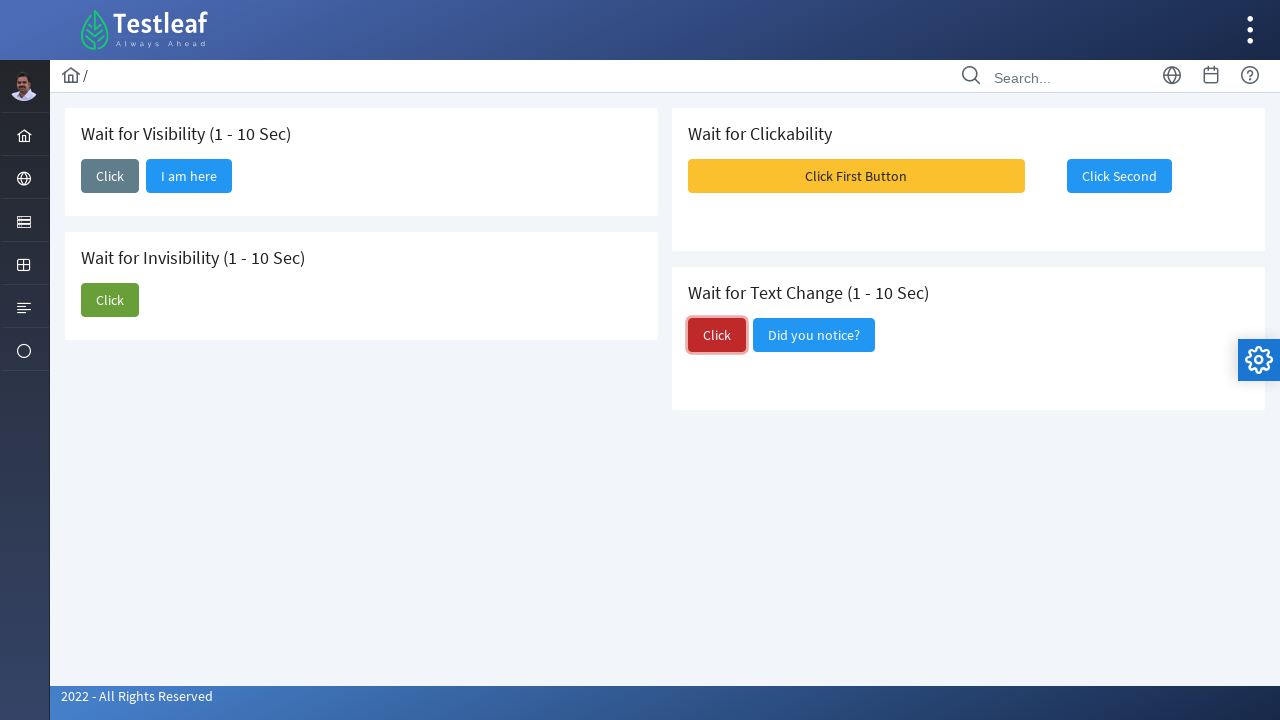